Fills out the Practice Form on demoqa.com by navigating to Forms menu, selecting Practice Form submenu, and completing all form fields including name, email, gender, phone, date of birth, subjects, hobbies, file upload, address, state and city, then submitting the form.

Starting URL: https://demoqa.com/

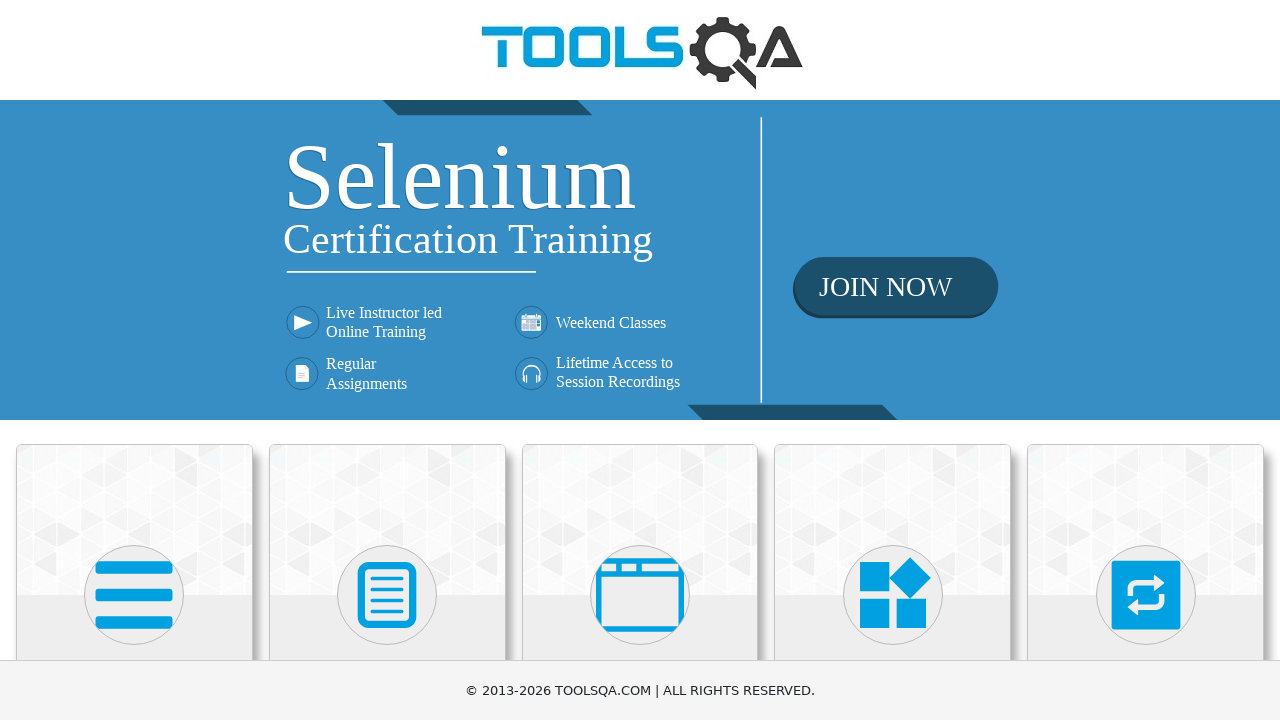

Scrolled Forms menu into view
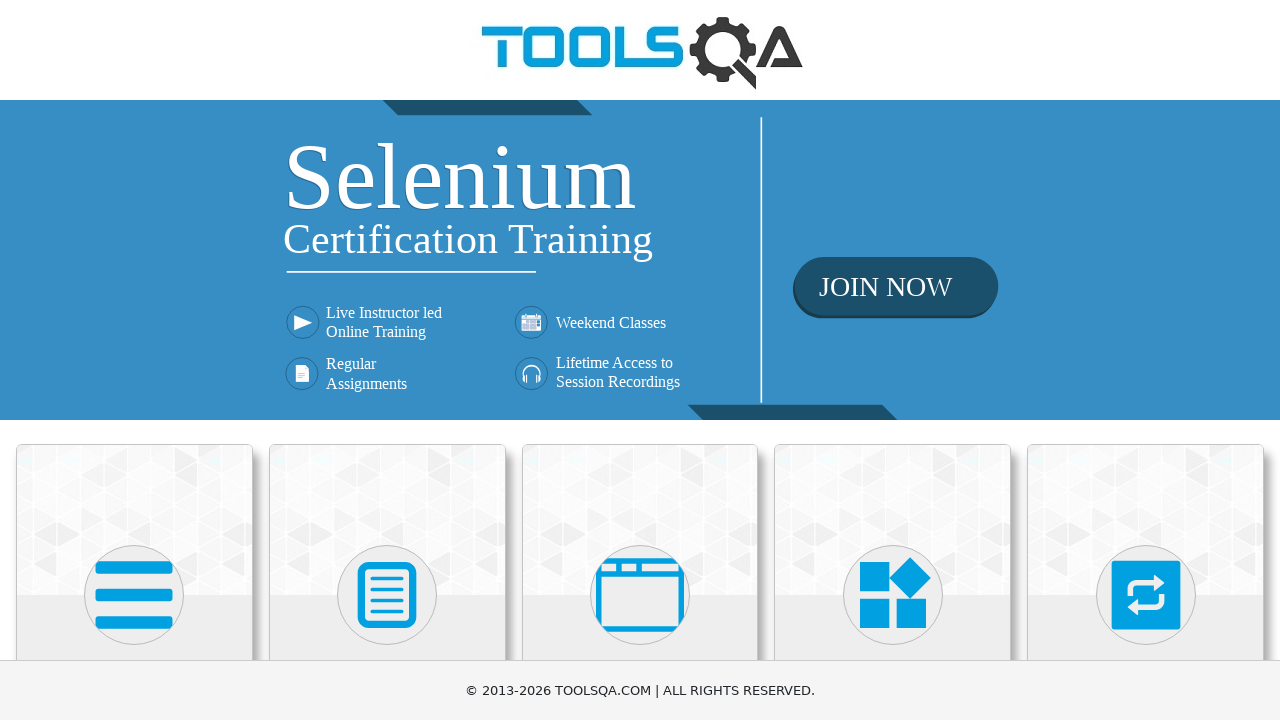

Clicked on Forms menu at (387, 360) on xpath=//h5[text()='Forms']
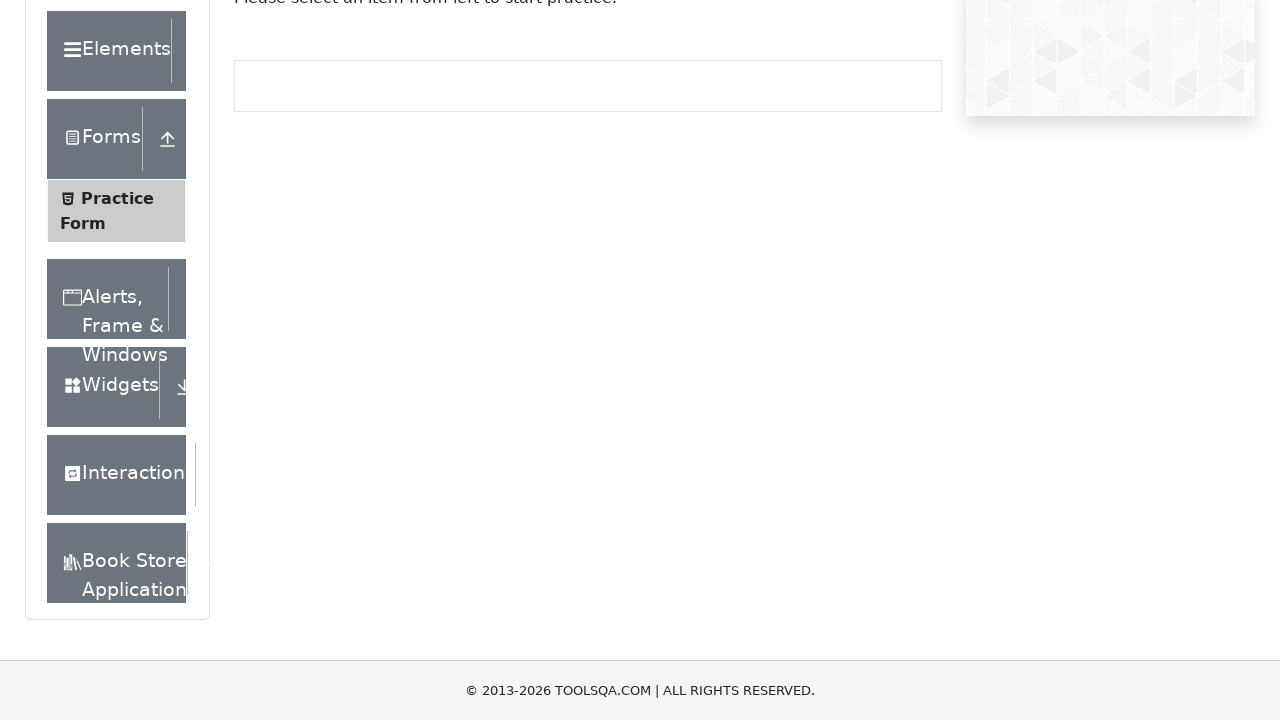

Clicked on Practice Form submenu at (117, 336) on xpath=//span[text()='Practice Form']
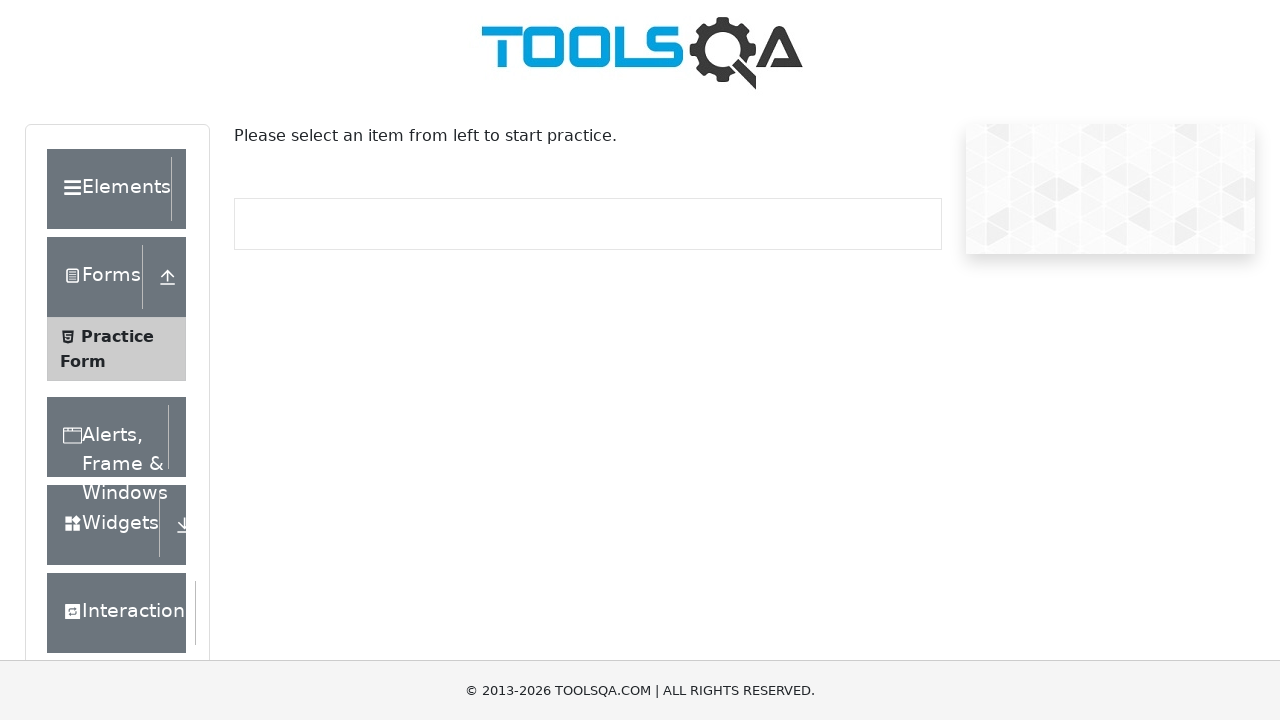

Form loaded successfully
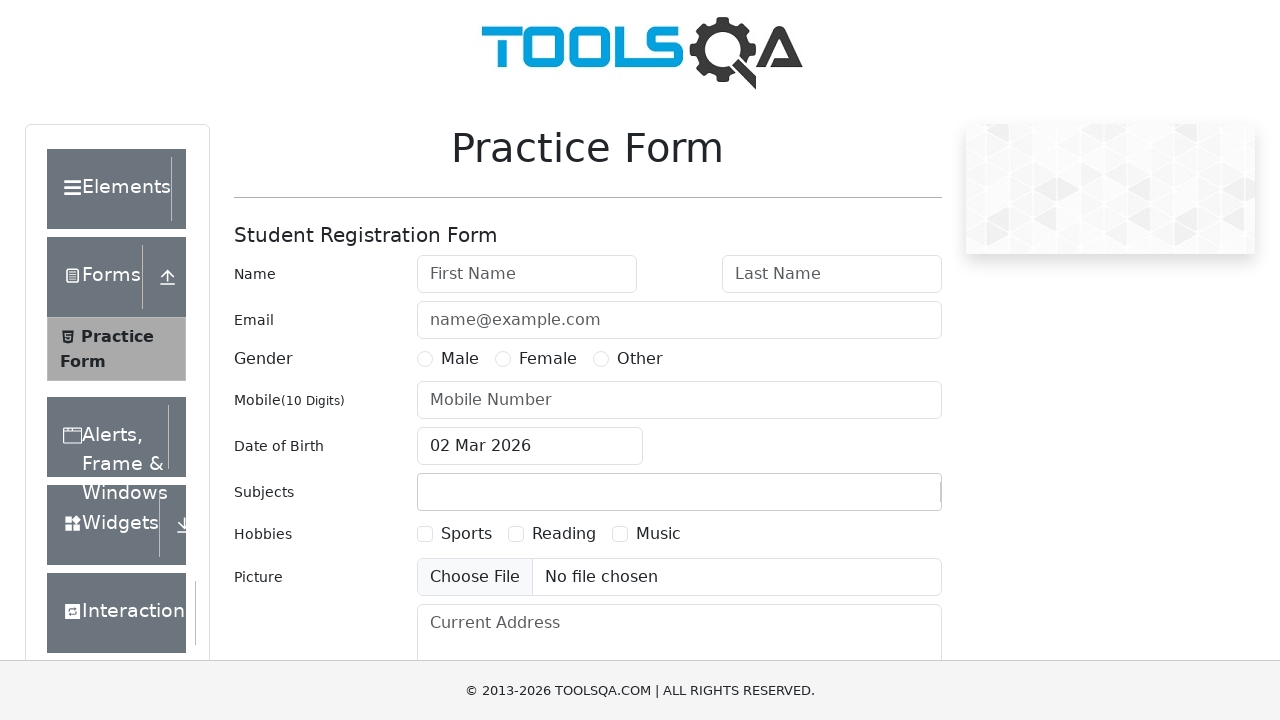

Filled first name field with 'Mario' on #firstName
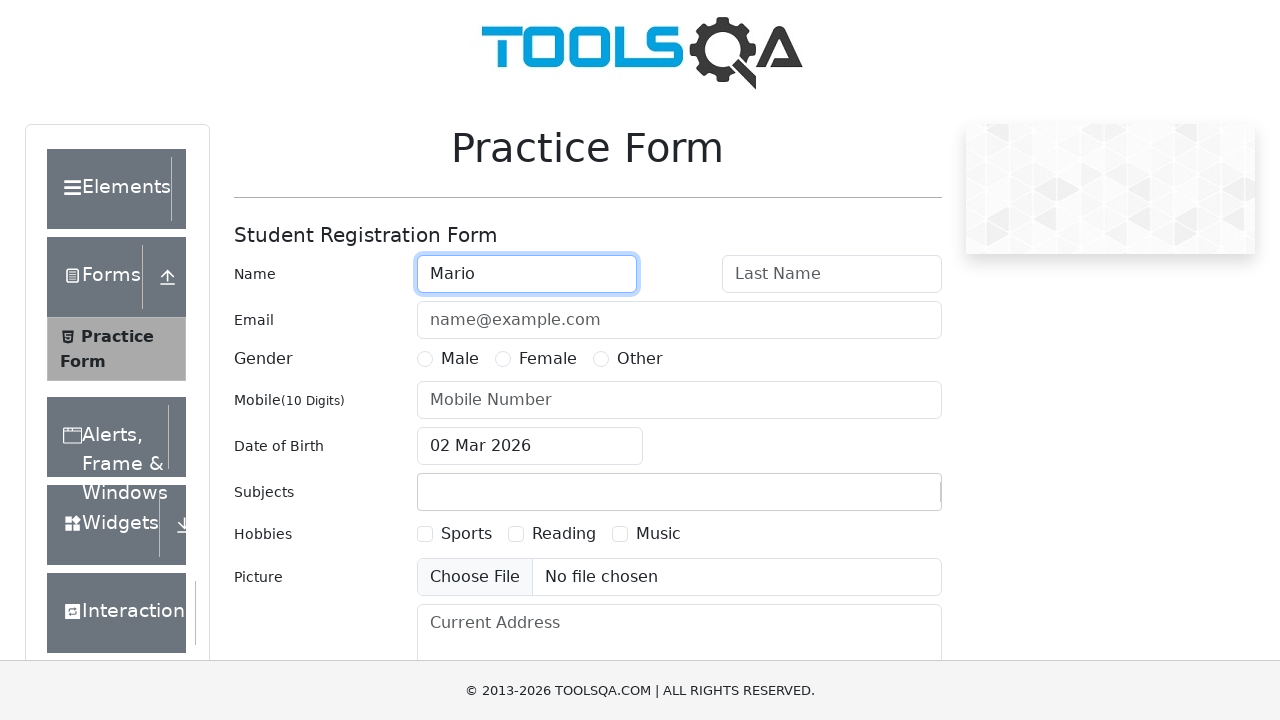

Filled last name field with 'Luigi' on #lastName
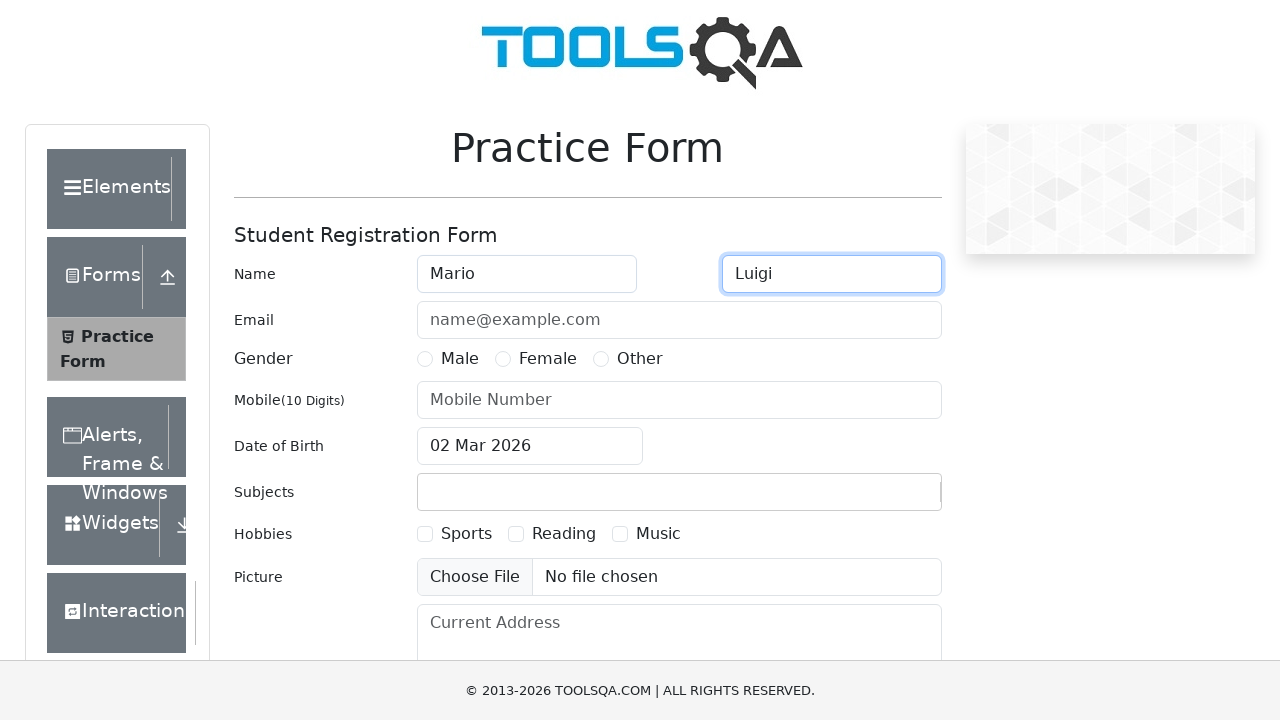

Filled email field with 'testuser@gmail.com' on #userEmail
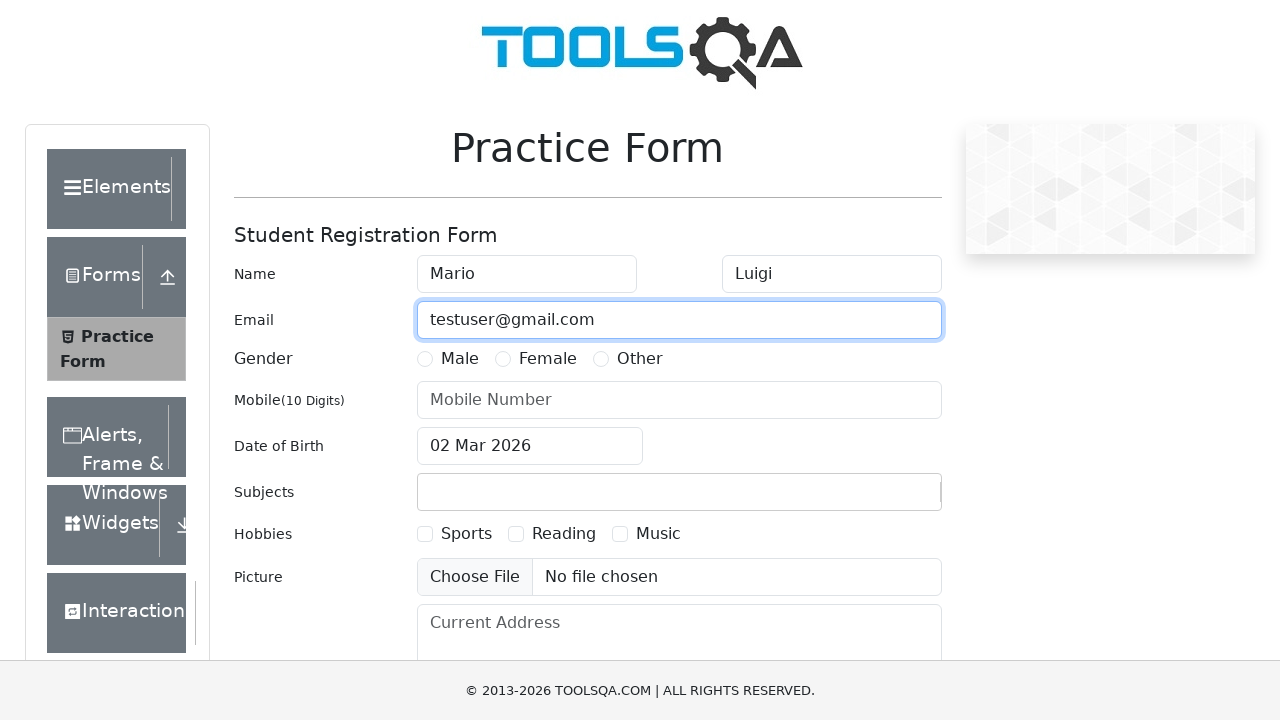

Selected Male gender at (460, 359) on label[for='gender-radio-1']
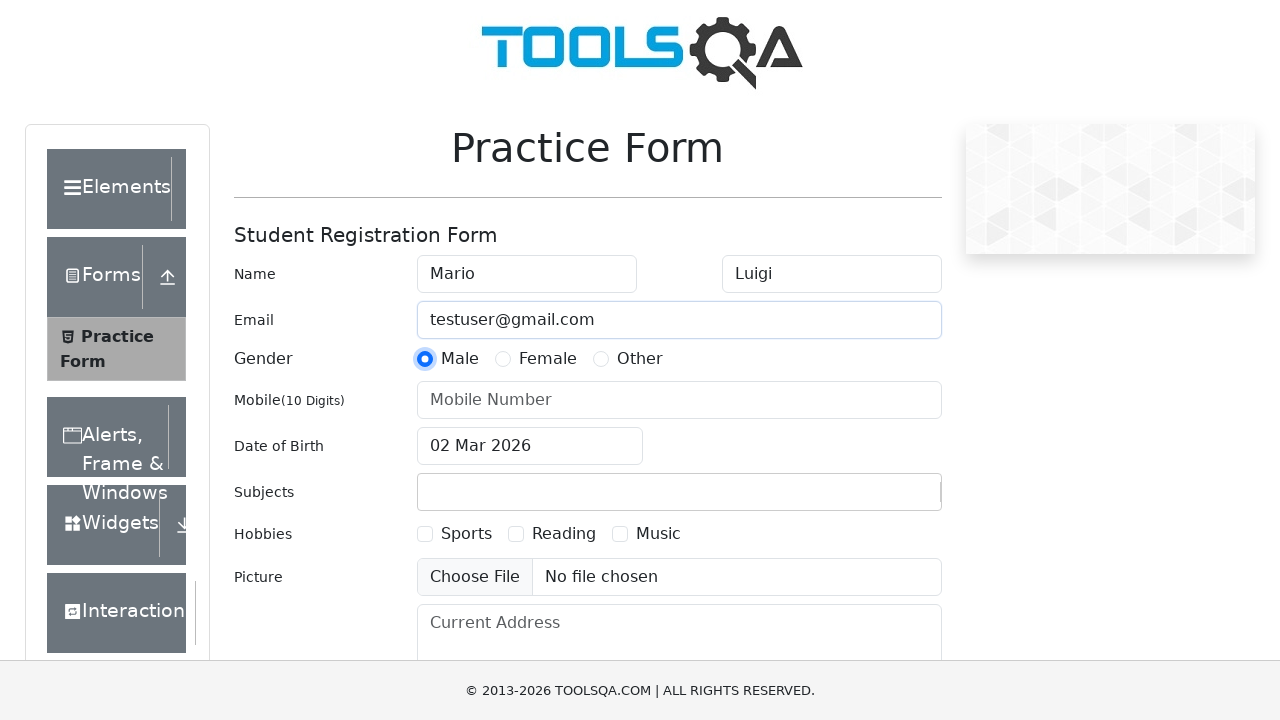

Filled mobile phone field with '0756950504' on #userNumber
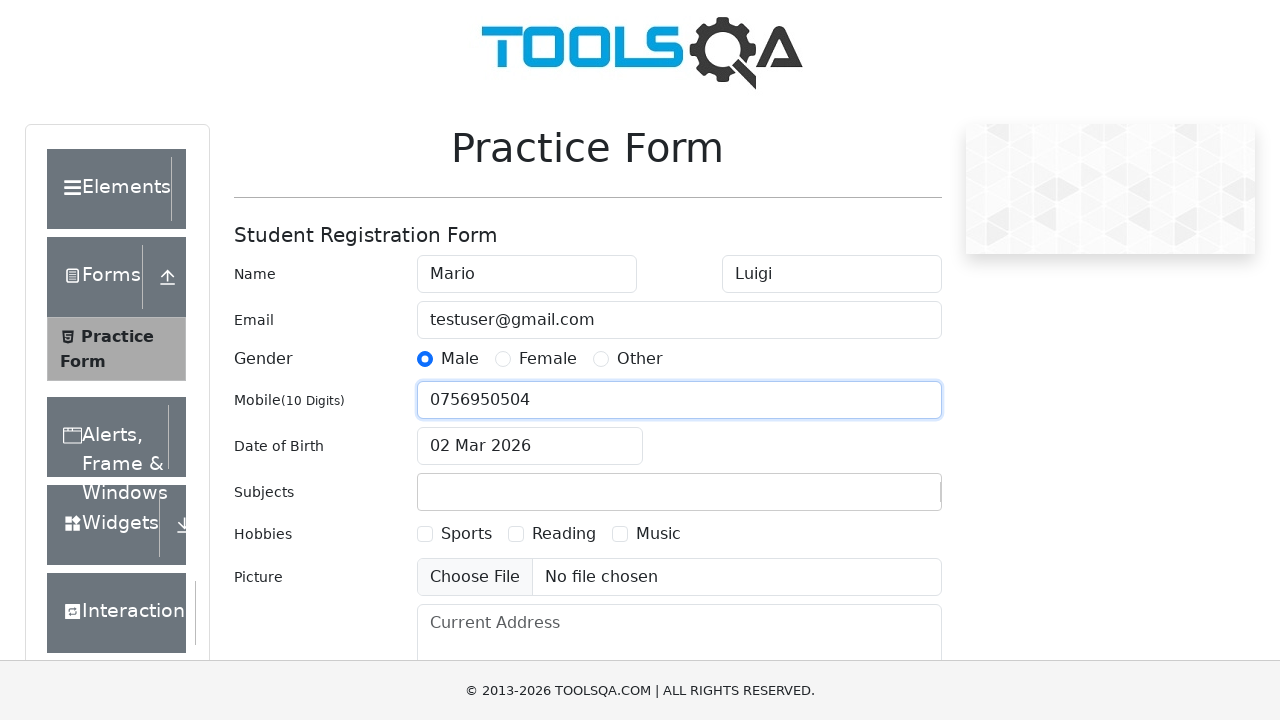

Clicked date of birth input to open calendar at (530, 446) on #dateOfBirthInput
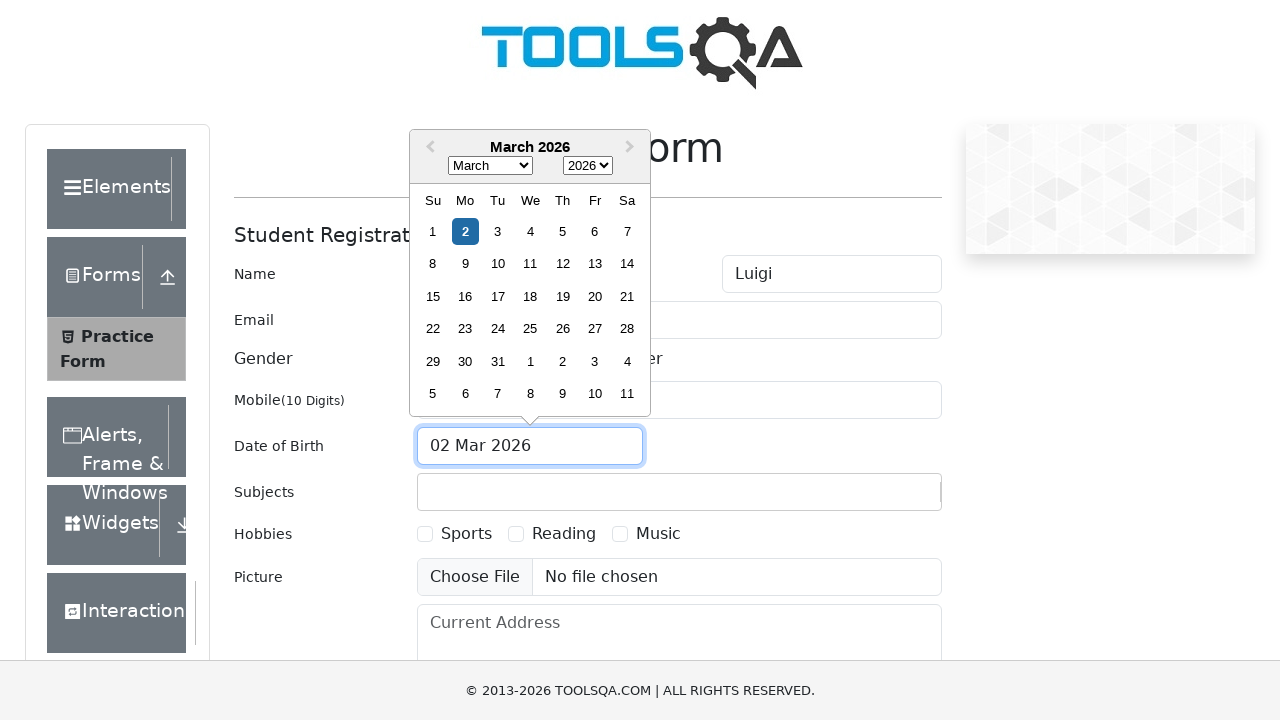

Selected April as the month on select.react-datepicker__month-select
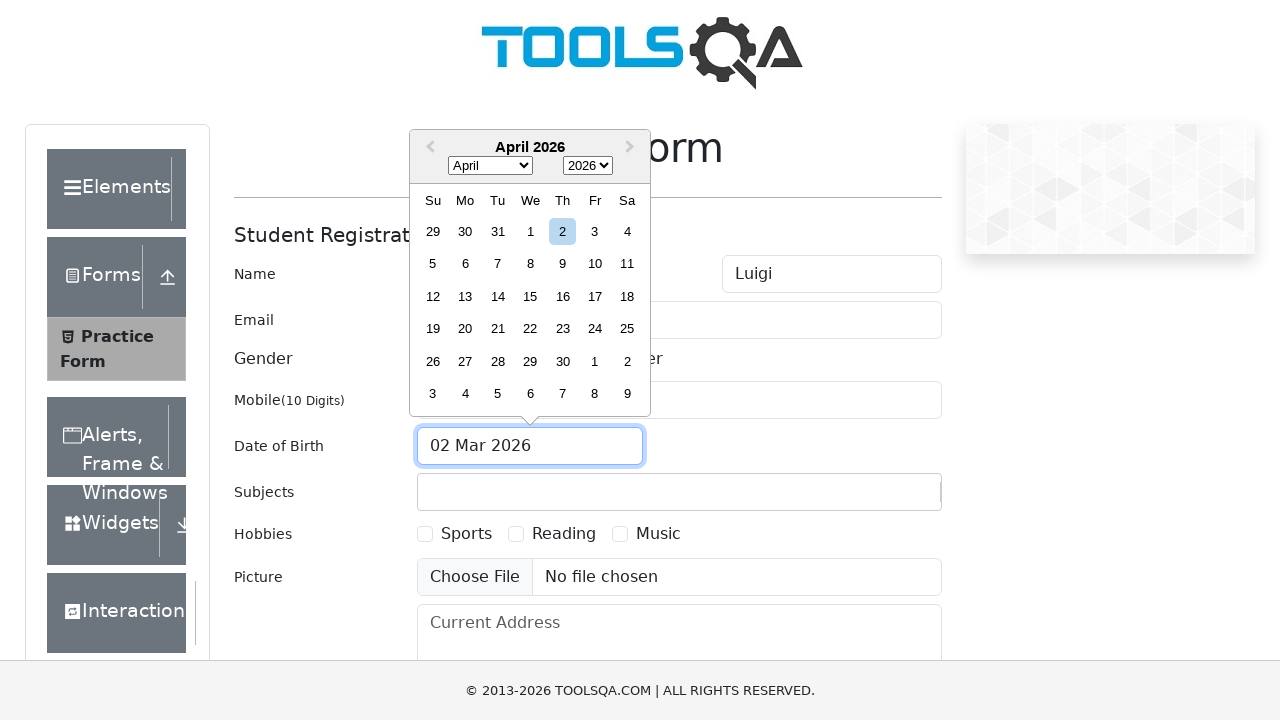

Selected 2024 as the year on select.react-datepicker__year-select
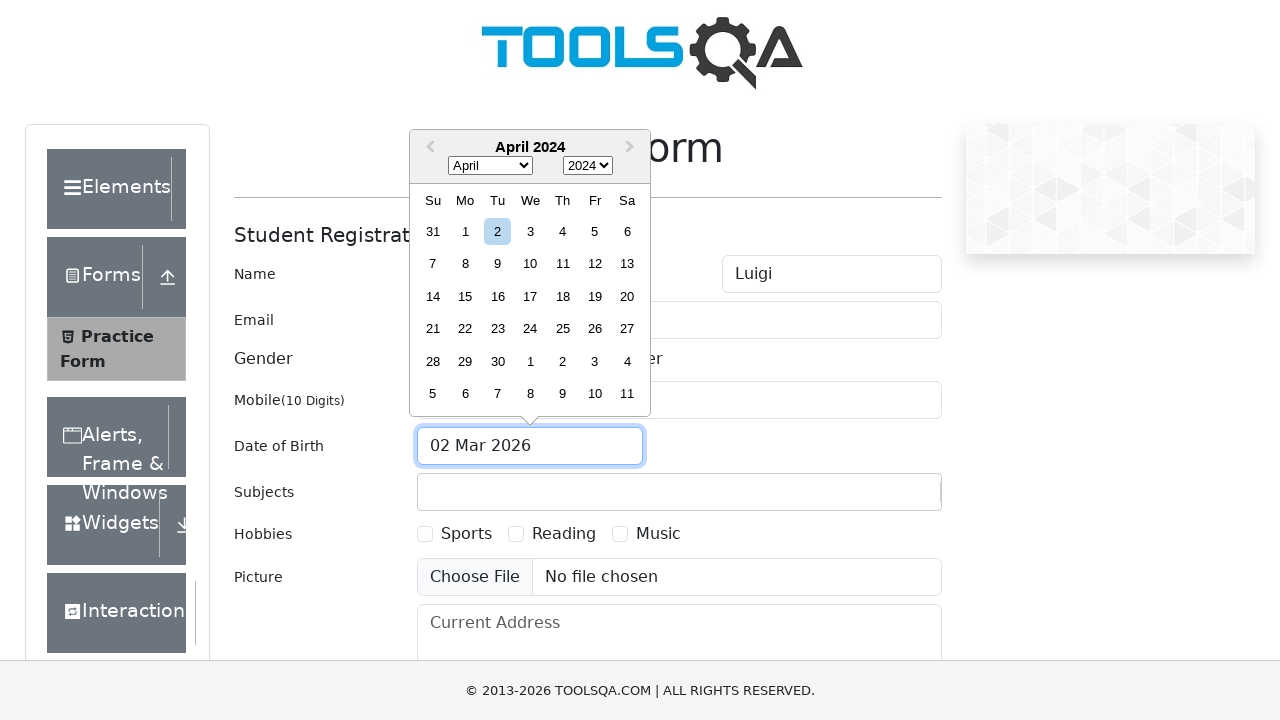

Selected day 14 from the calendar at (433, 296) on xpath=//div[contains(@class,'react-datepicker__day') and text()='14' and not(con
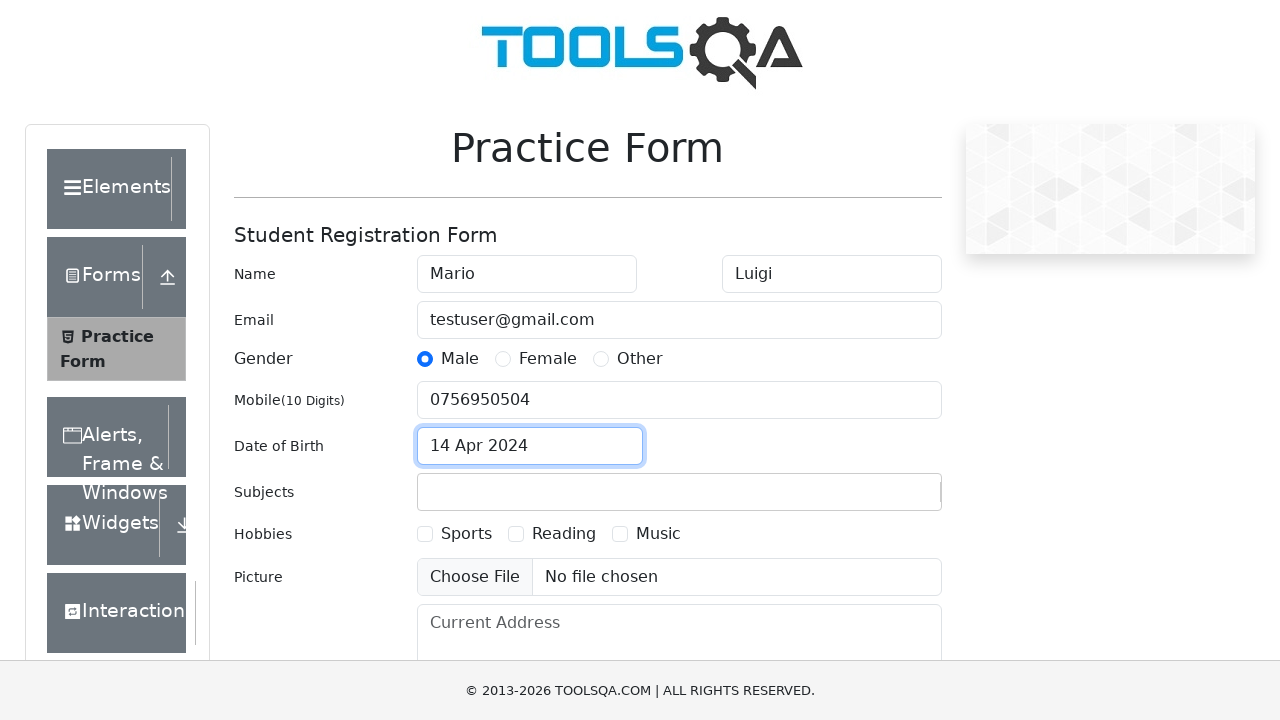

Typed 'Maths' in subjects field on #subjectsInput
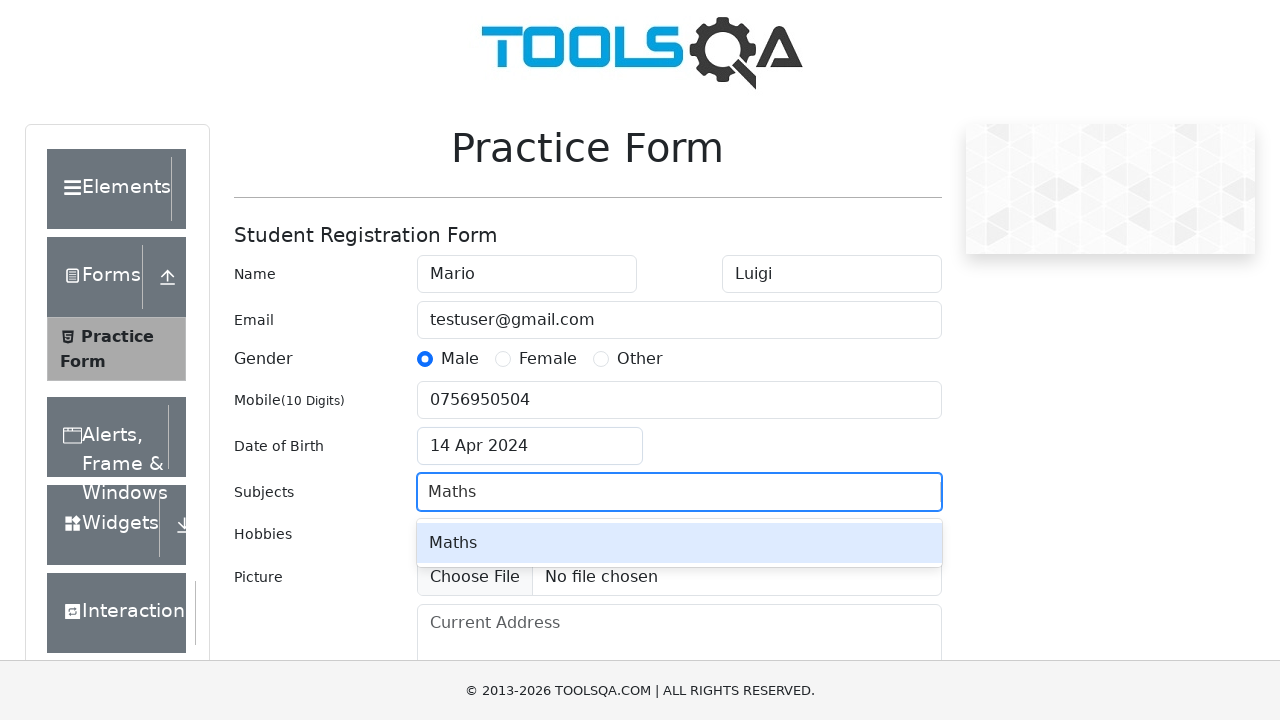

Pressed Enter to add Maths as subject on #subjectsInput
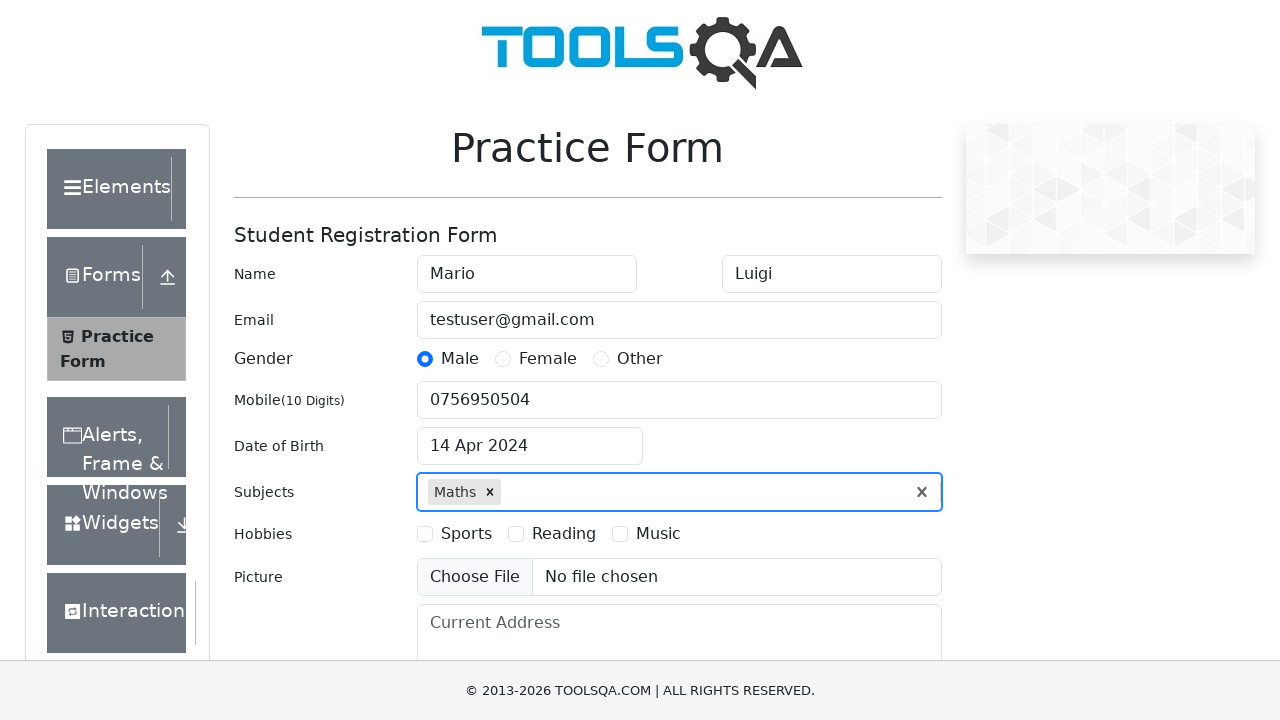

Typed 'Physics' in subjects field on #subjectsInput
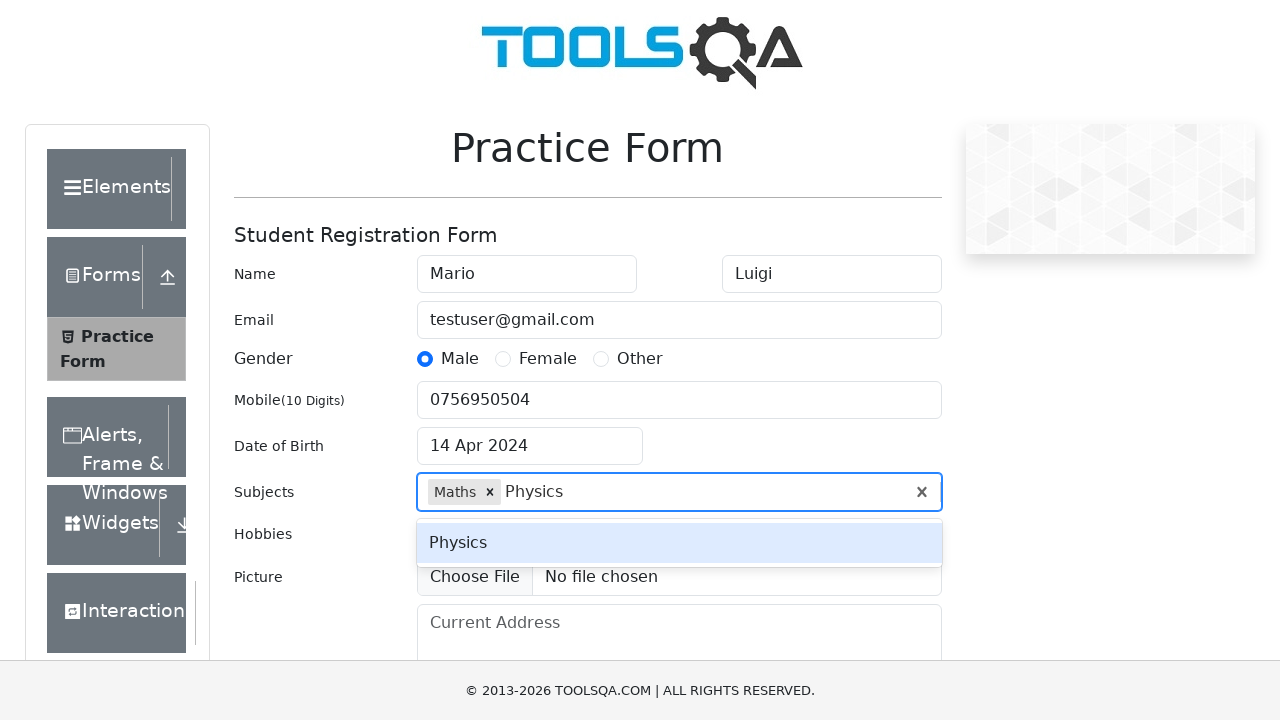

Pressed Enter to add Physics as subject on #subjectsInput
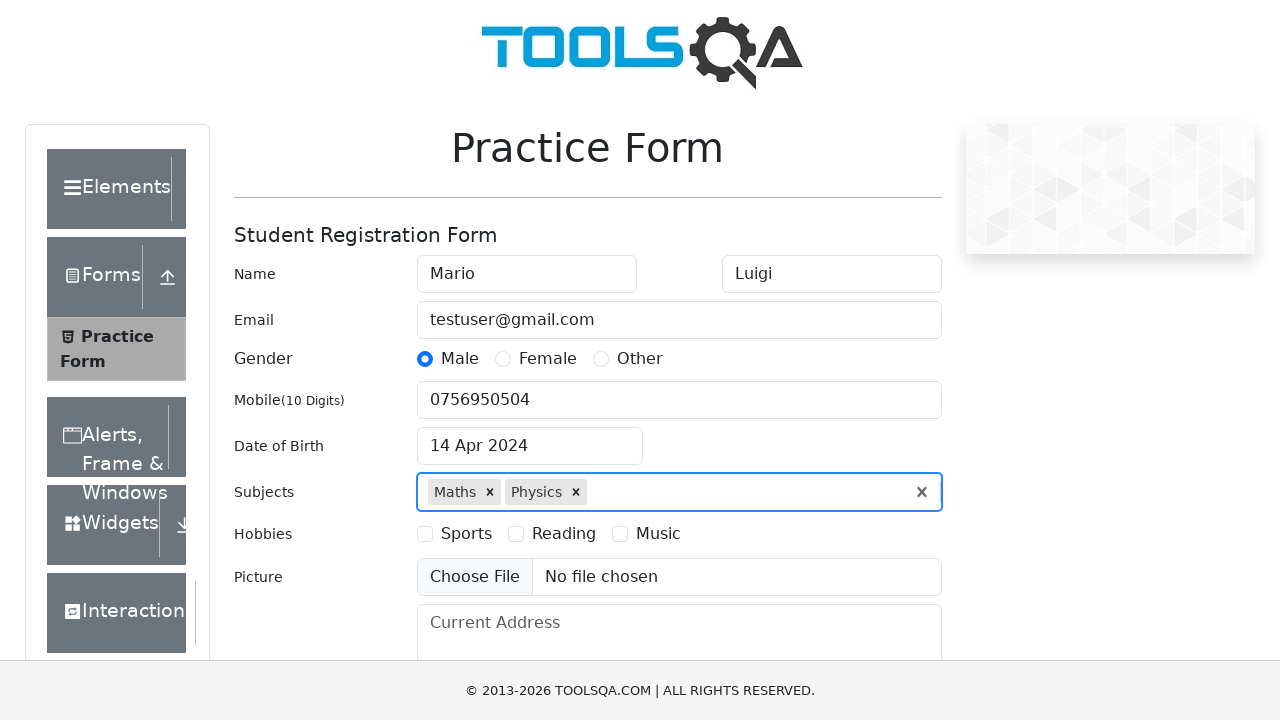

Selected Sports hobby at (466, 534) on label[for='hobbies-checkbox-1']
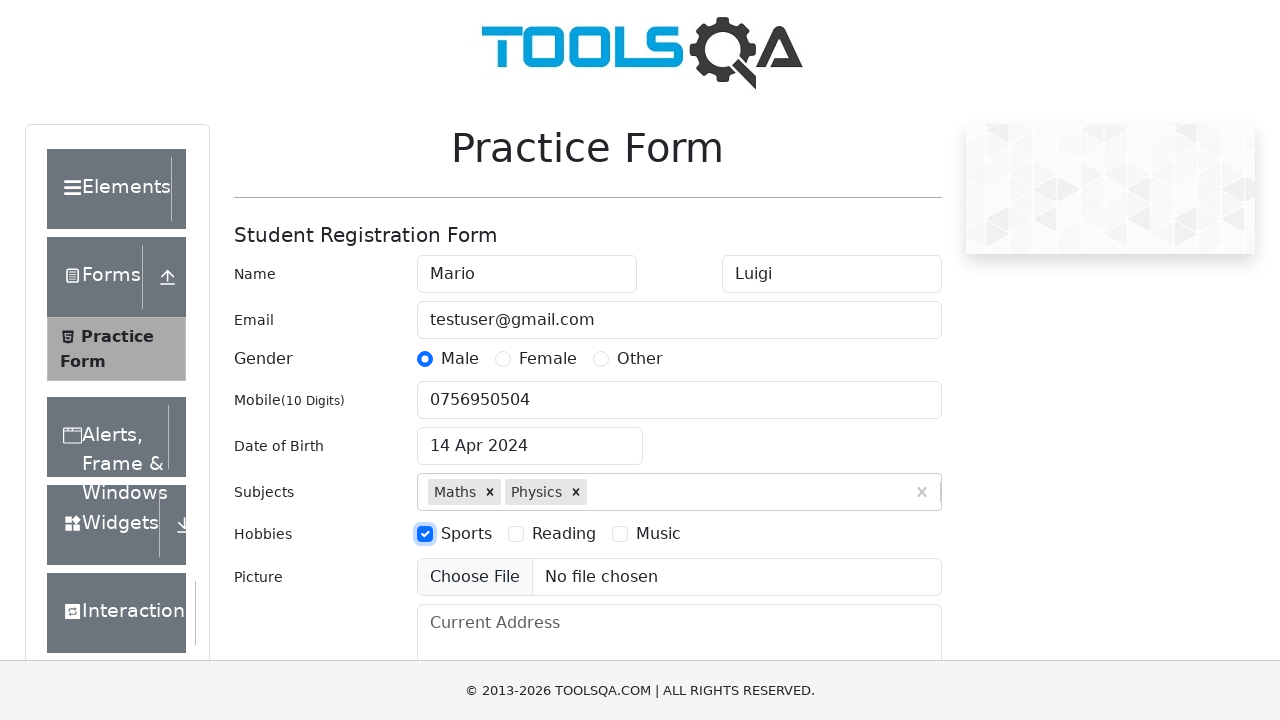

Selected Reading hobby at (564, 534) on label[for='hobbies-checkbox-2']
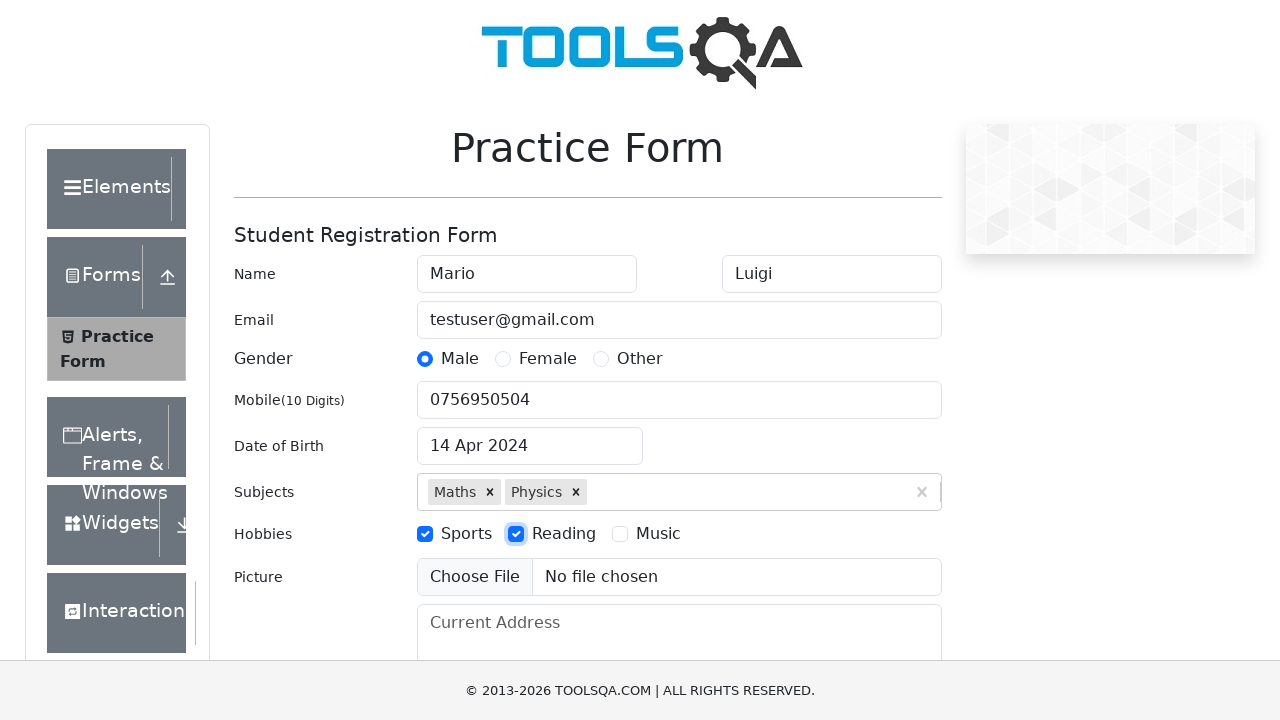

Selected Music hobby at (658, 534) on label[for='hobbies-checkbox-3']
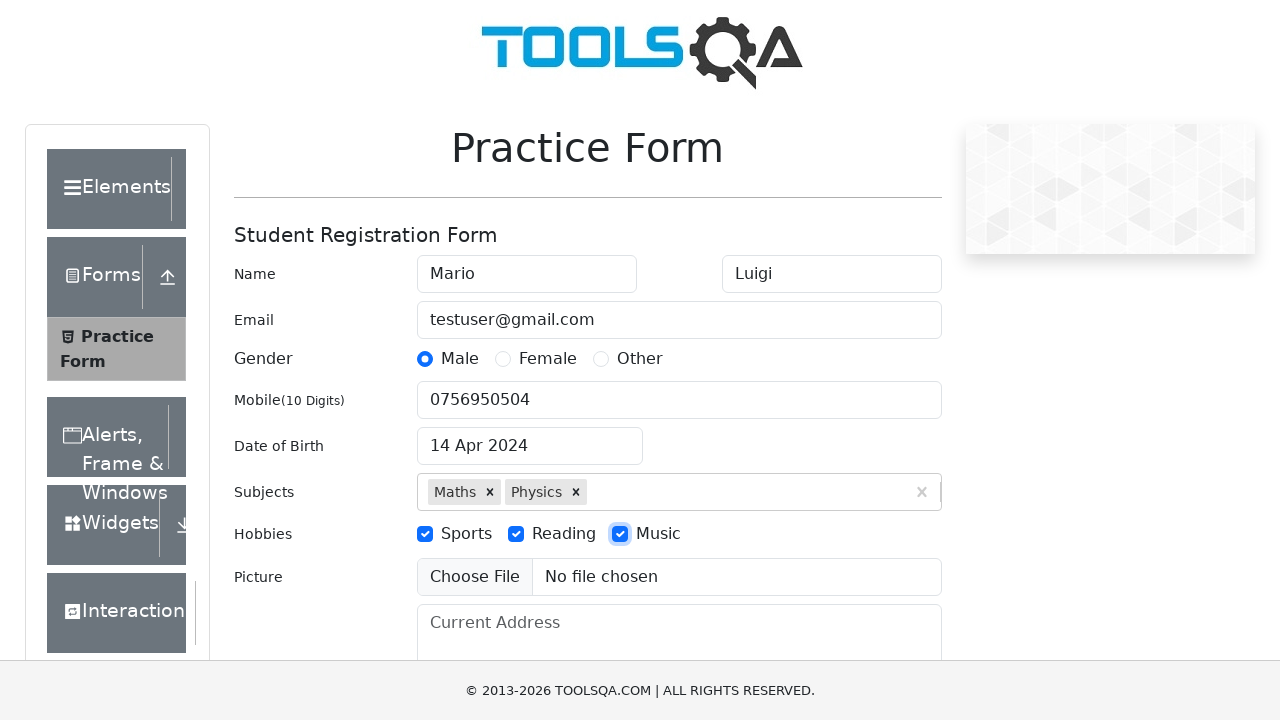

Filled current address field on #currentAddress
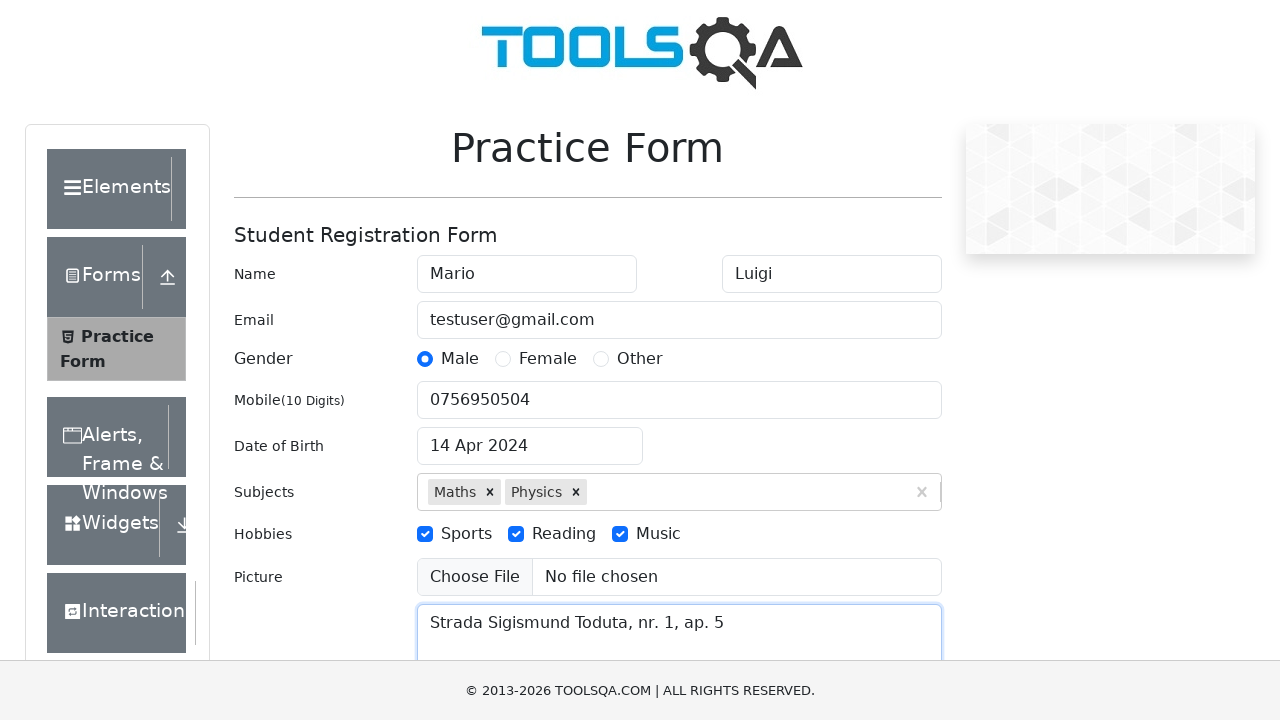

Typed 'NCR' in state field on #react-select-3-input
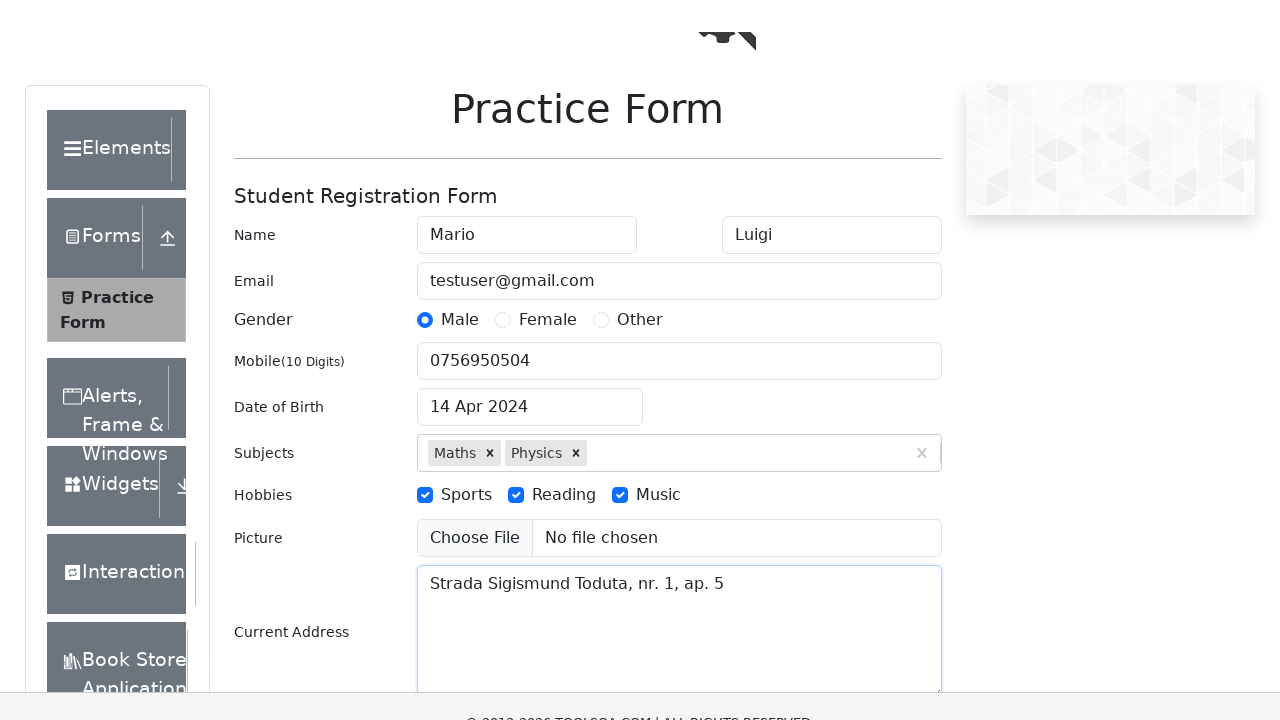

Pressed Enter to select NCR state on #react-select-3-input
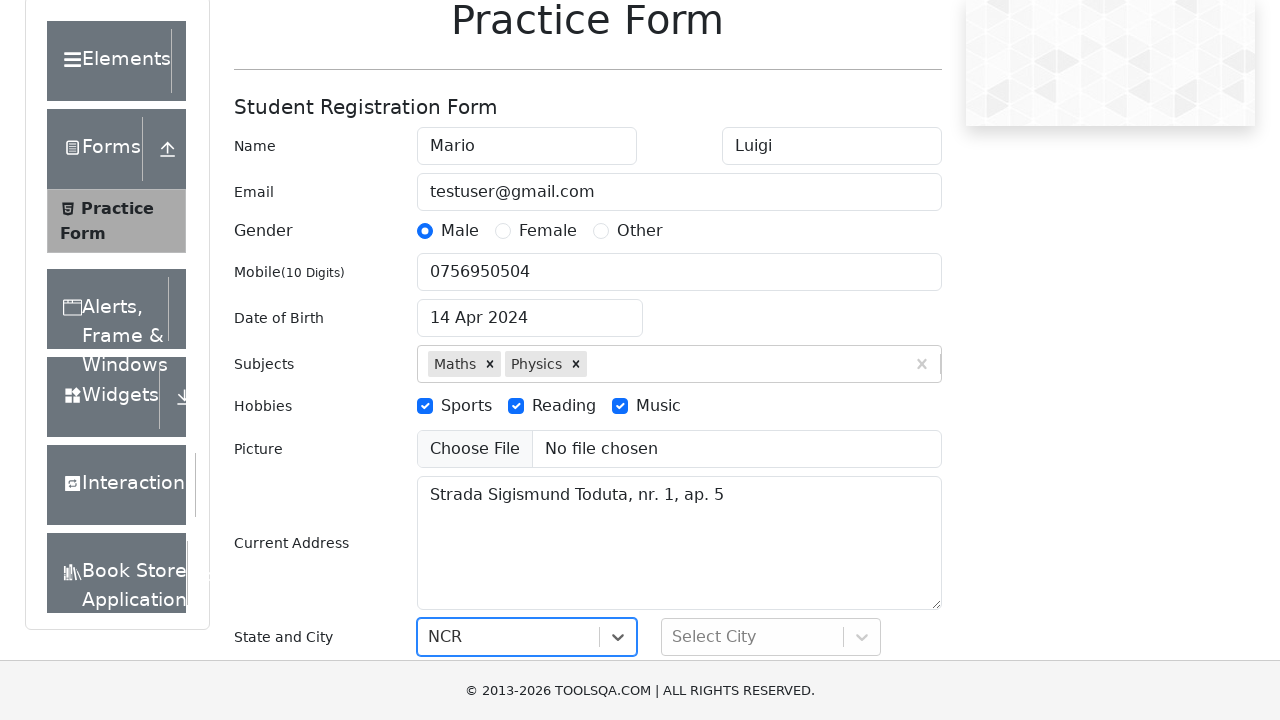

Typed 'Delhi' in city field on #react-select-4-input
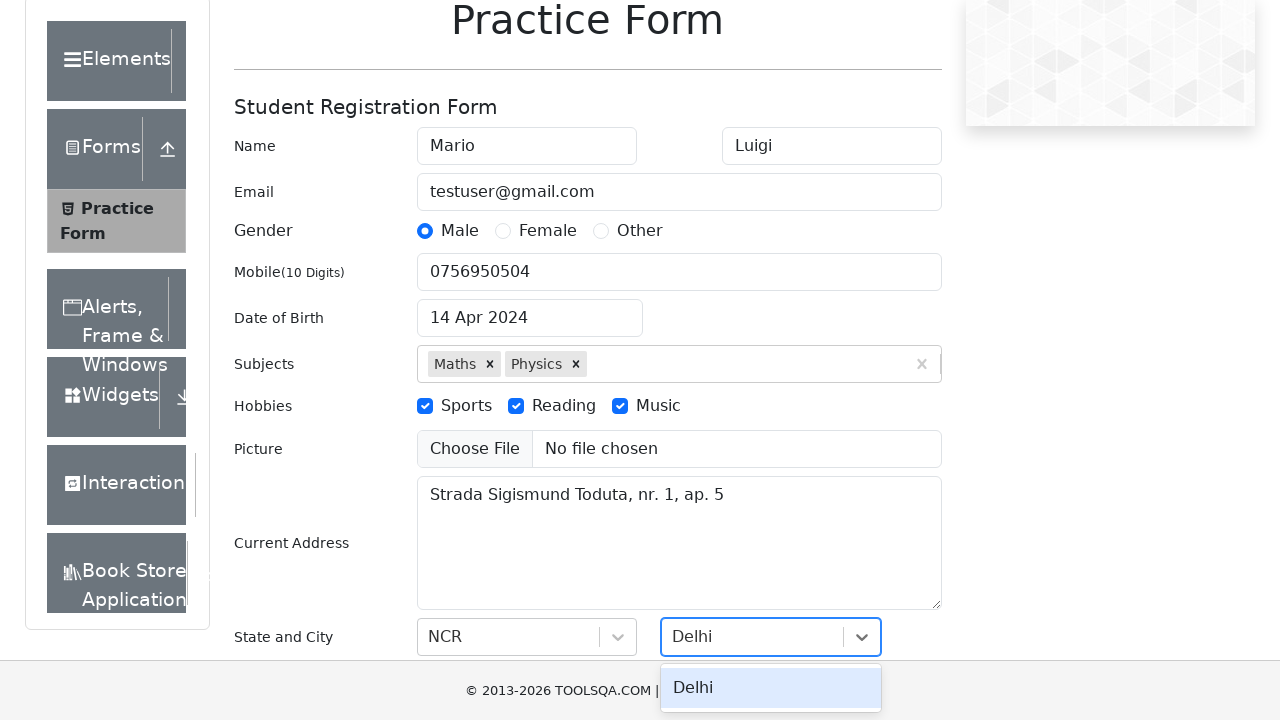

Pressed Enter to select Delhi city on #react-select-4-input
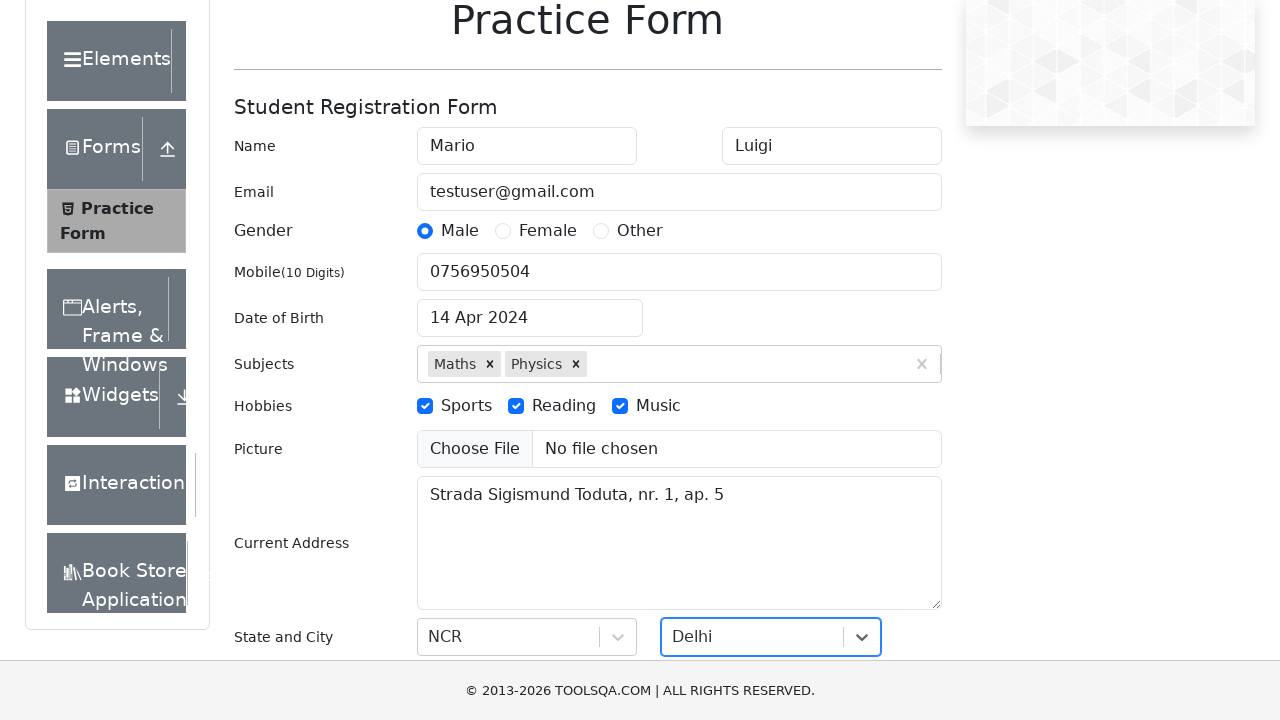

Clicked submit button to submit the form at (885, 499) on #submit
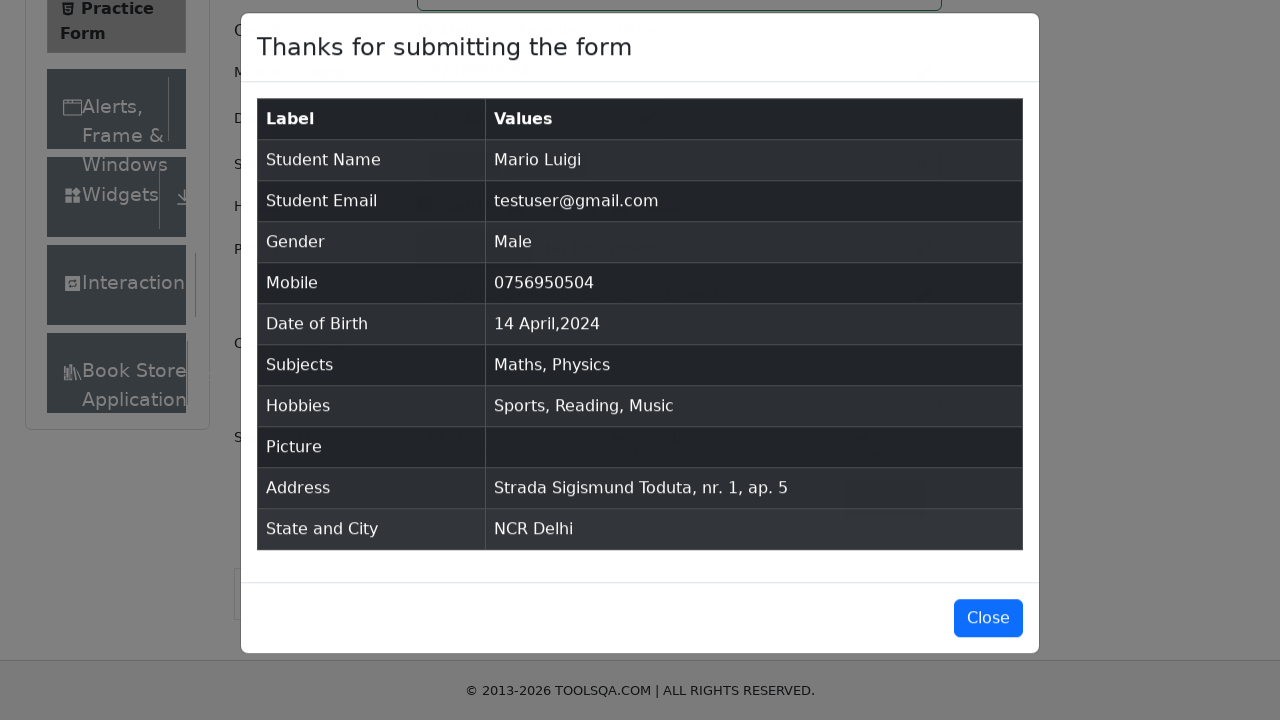

Form submission confirmation modal appeared
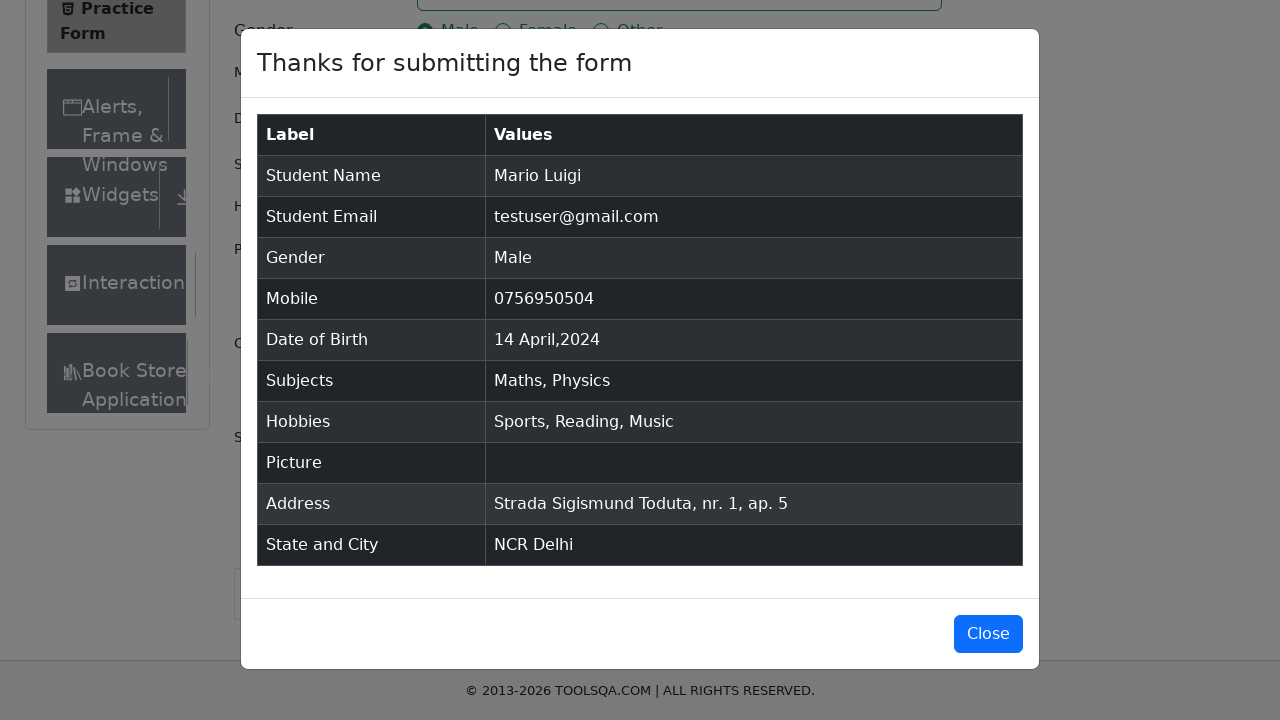

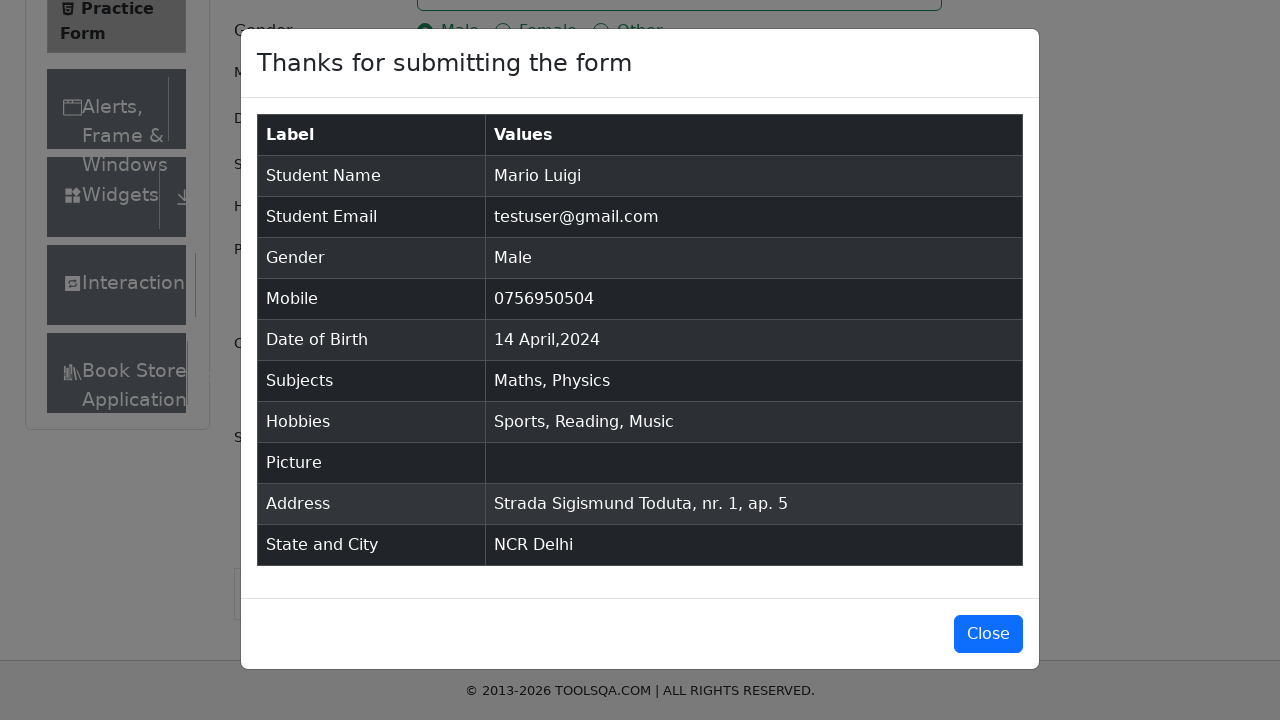